Sets first and last name fields and verifies the values were entered correctly (same functionality as previous test, different implementation pattern)

Starting URL: http://www.tlkeith.com/WebDriverIOTutorialTest.html

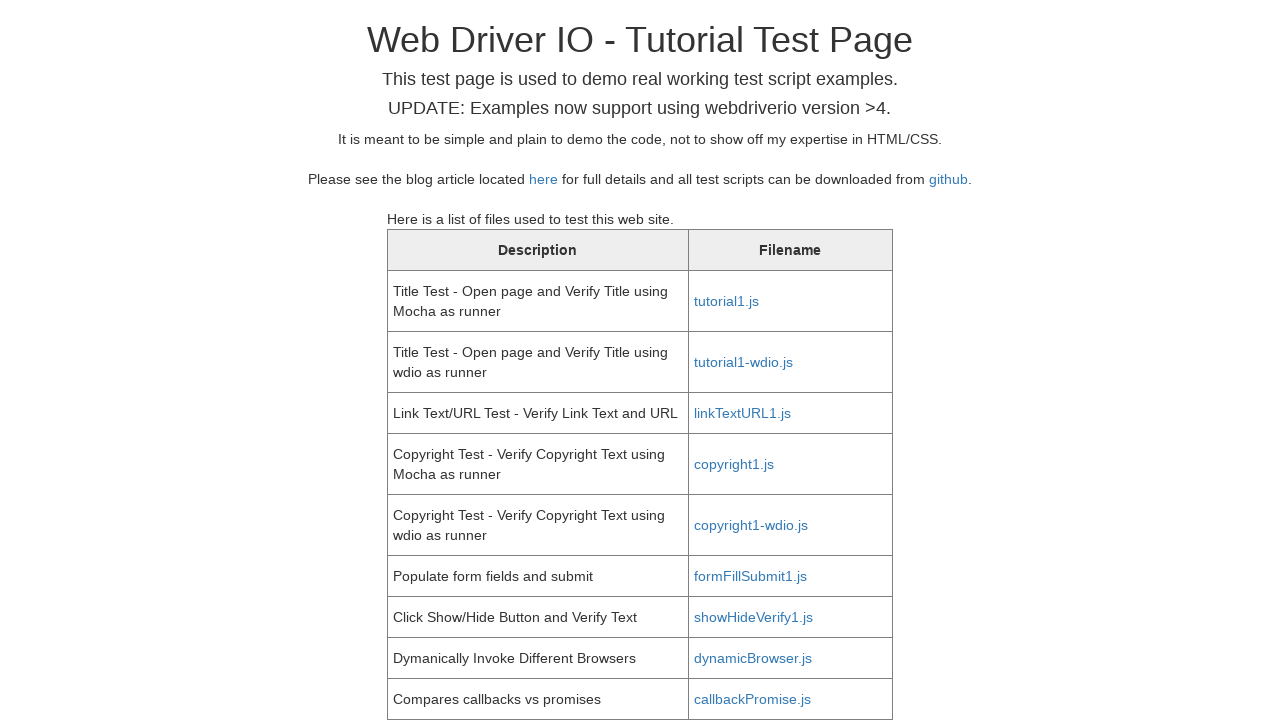

Filled first name field with 'Tony' on #fname
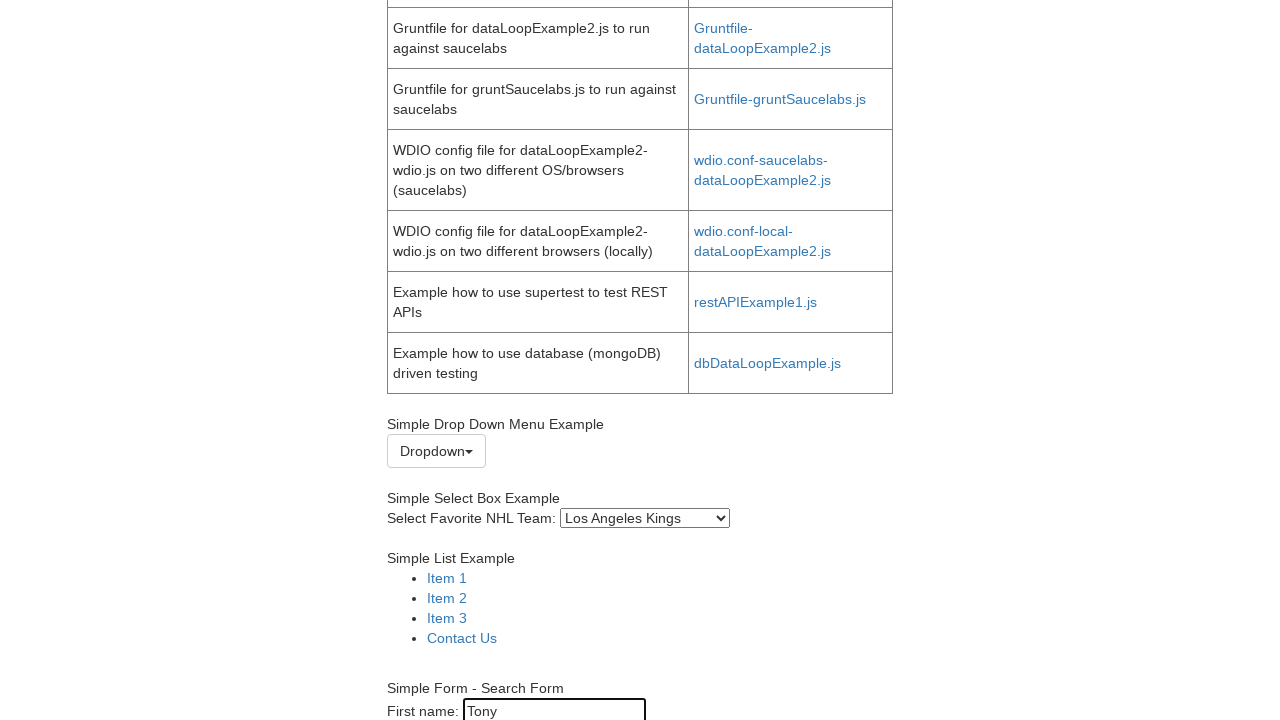

Verified first name field contains 'Tony'
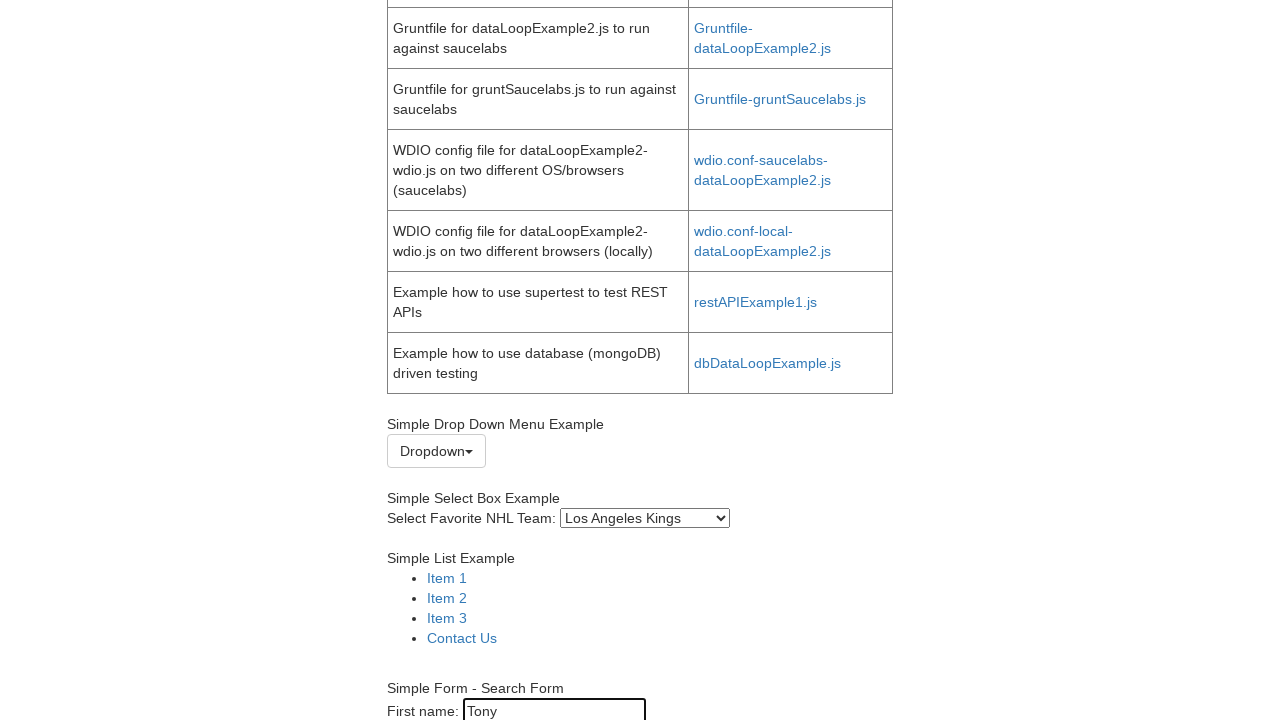

Filled last name field with 'Keith' on #lname
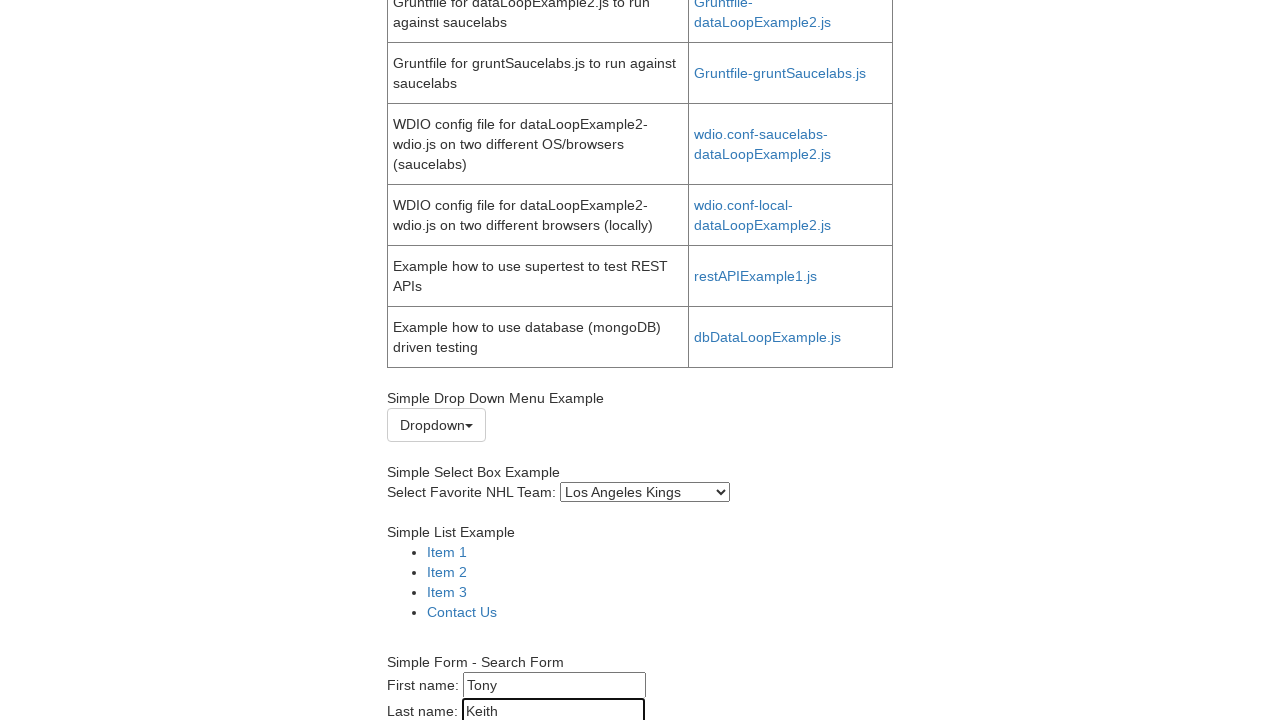

Verified last name field contains 'Keith'
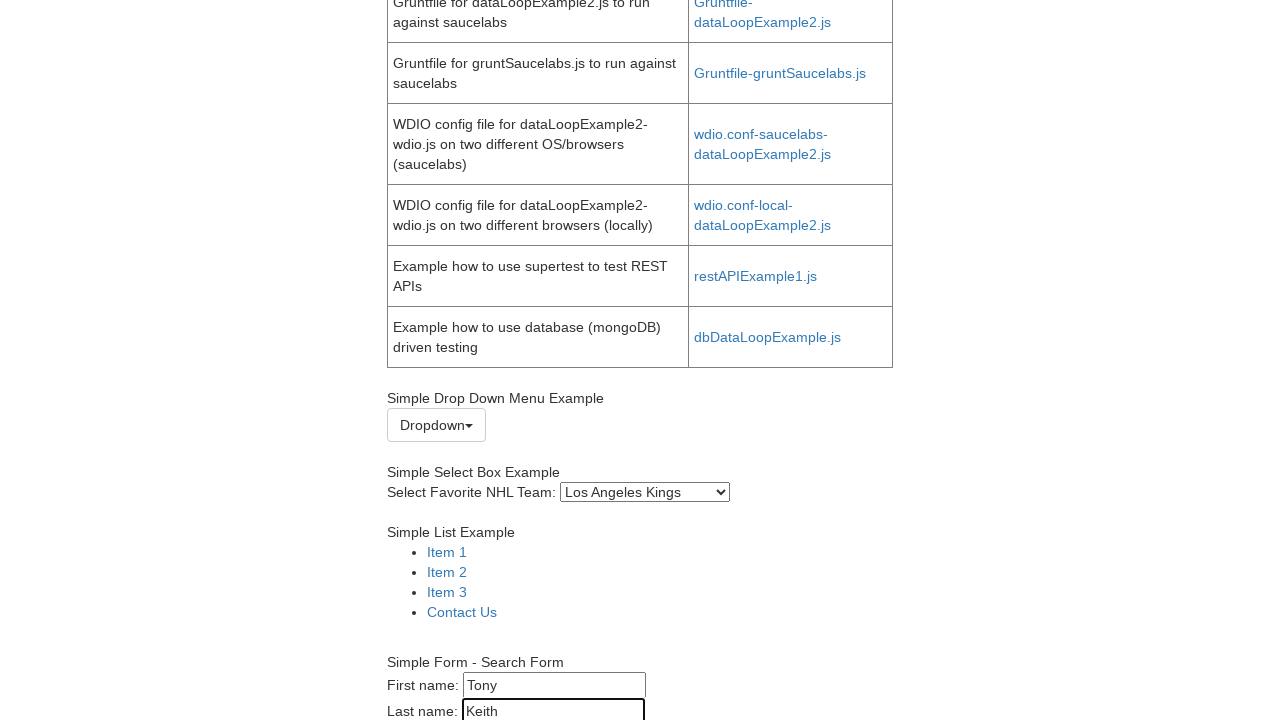

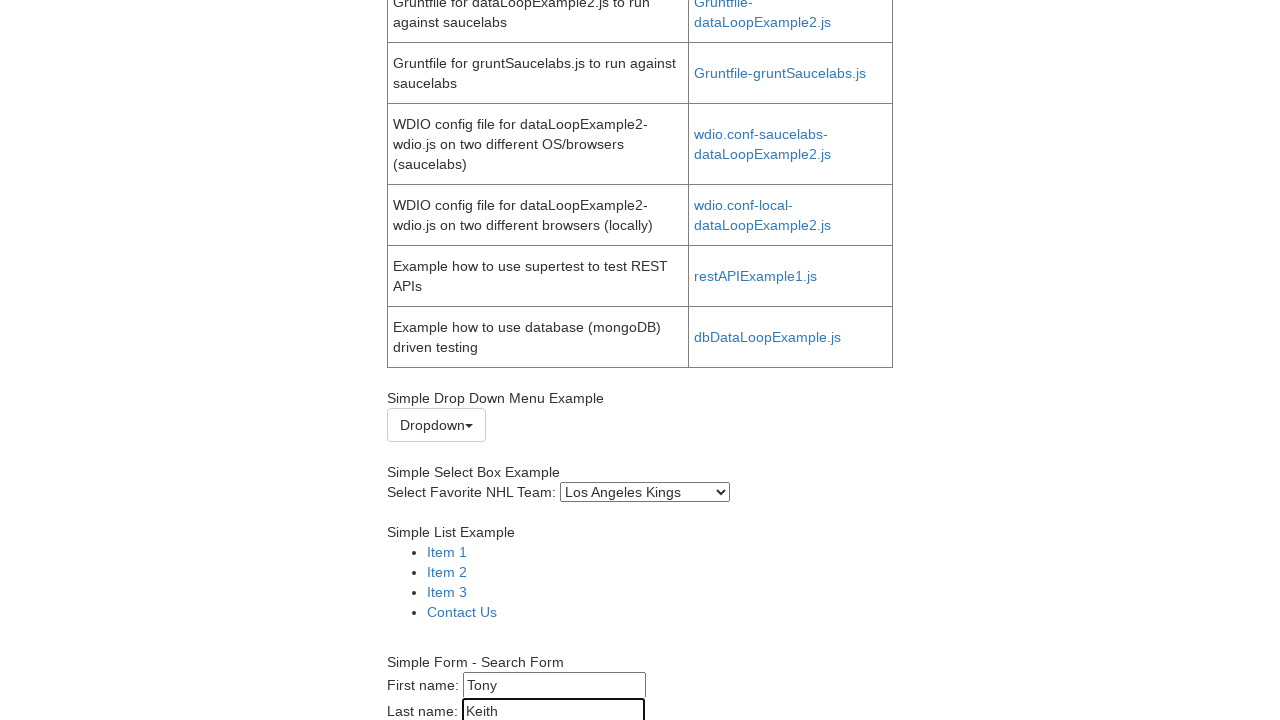